Tests a signup/contact form by filling in first name, last name, and email fields, then clicking the submit button.

Starting URL: https://secure-retreat-92358.herokuapp.com/

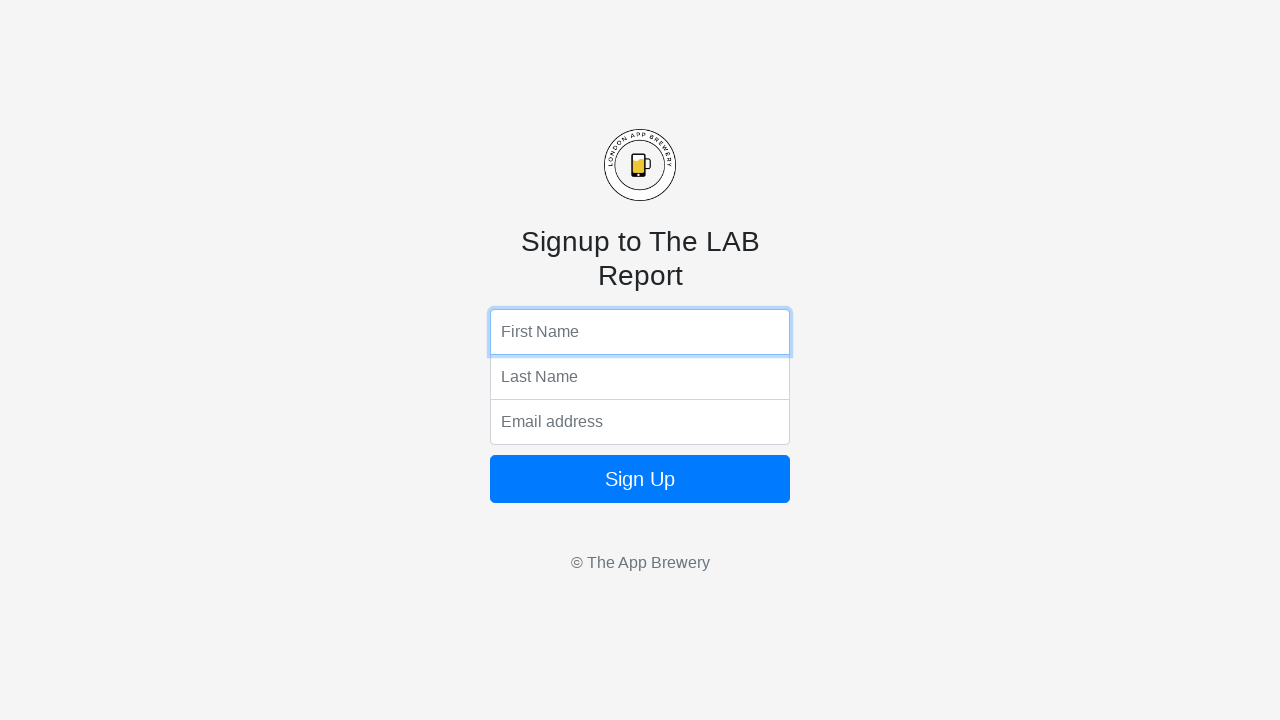

Filled first name field with 'Marcus' on input[name='fName']
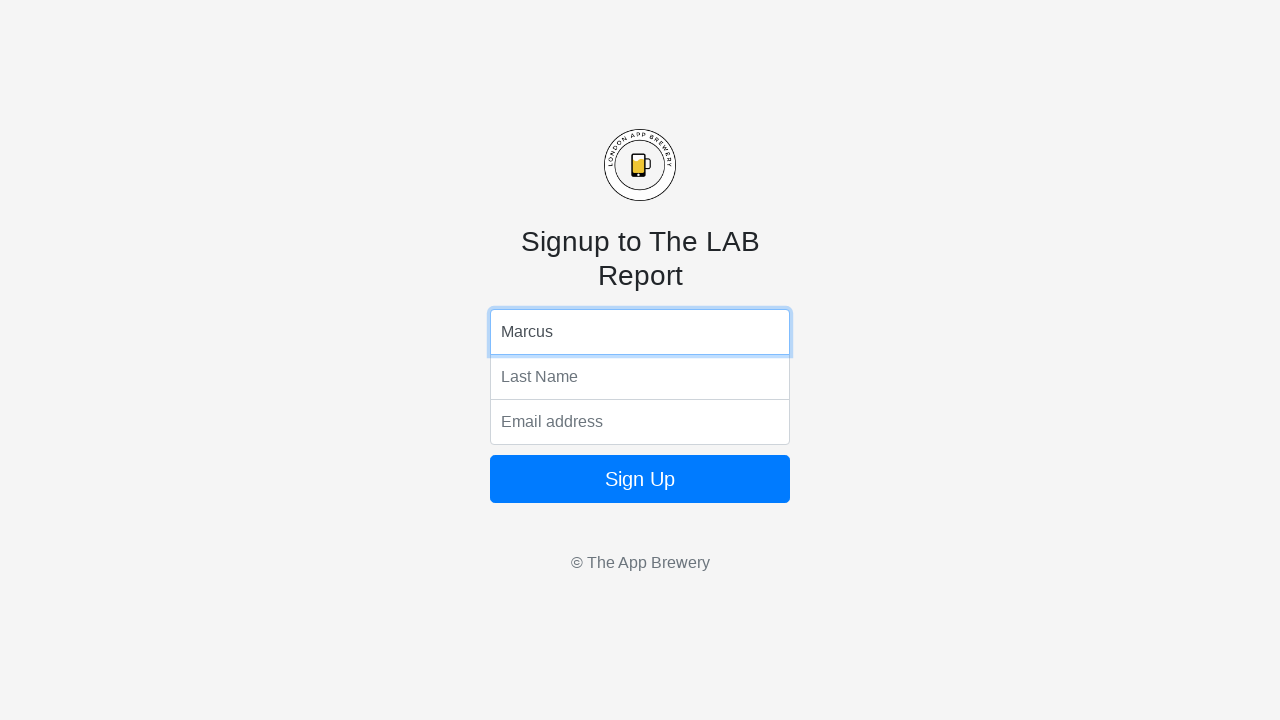

Filled last name field with 'Johnson' on input[name='lName']
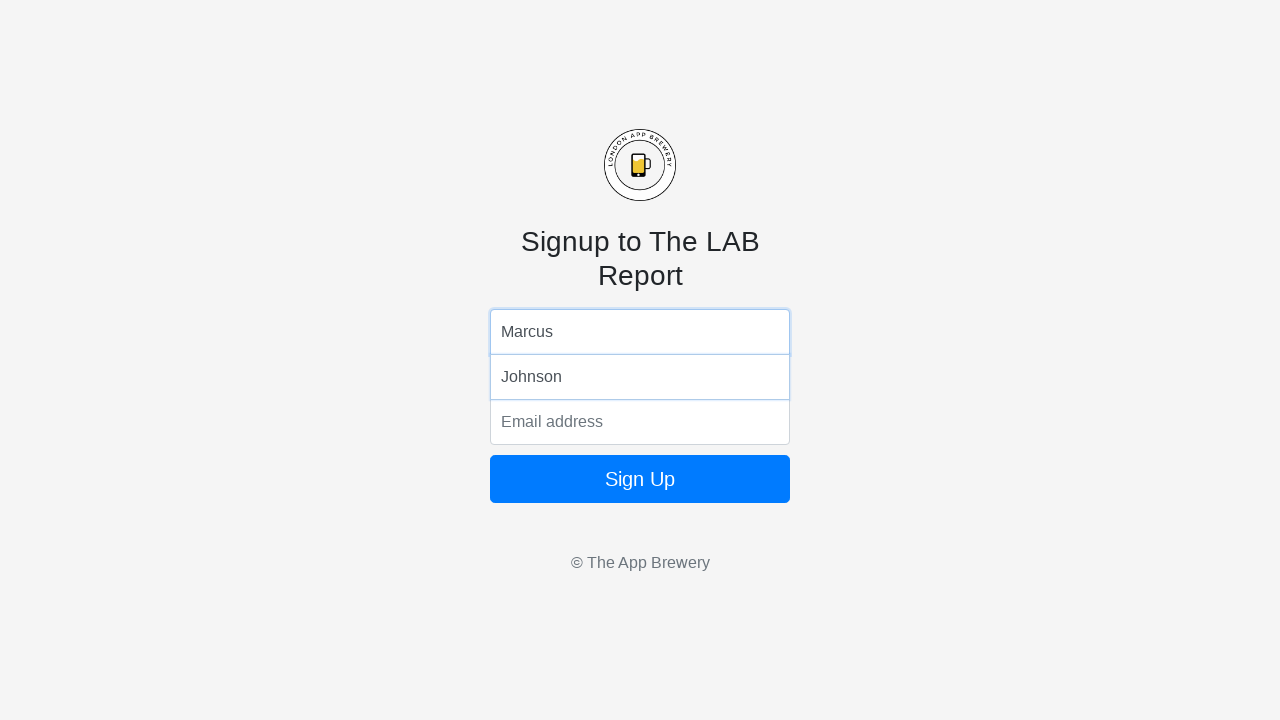

Filled email field with 'marcus.johnson@testmail.com' on input[name='email']
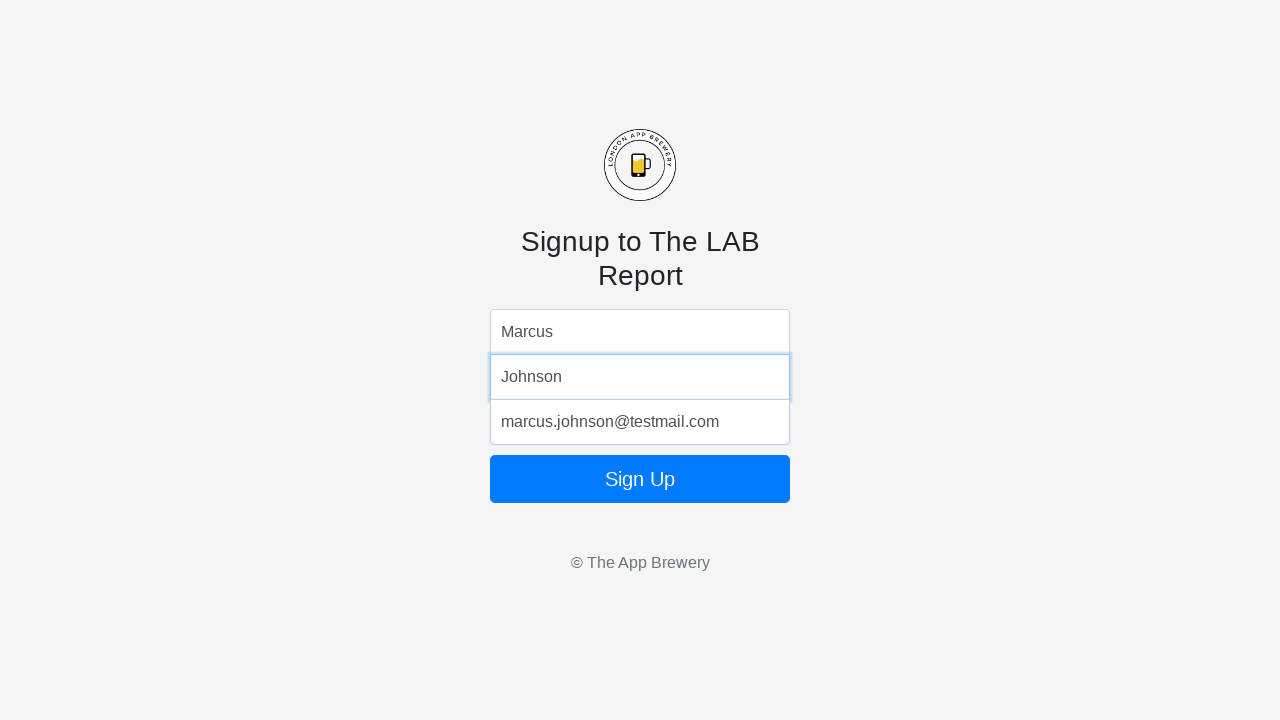

Clicked submit button to complete form submission at (640, 479) on button
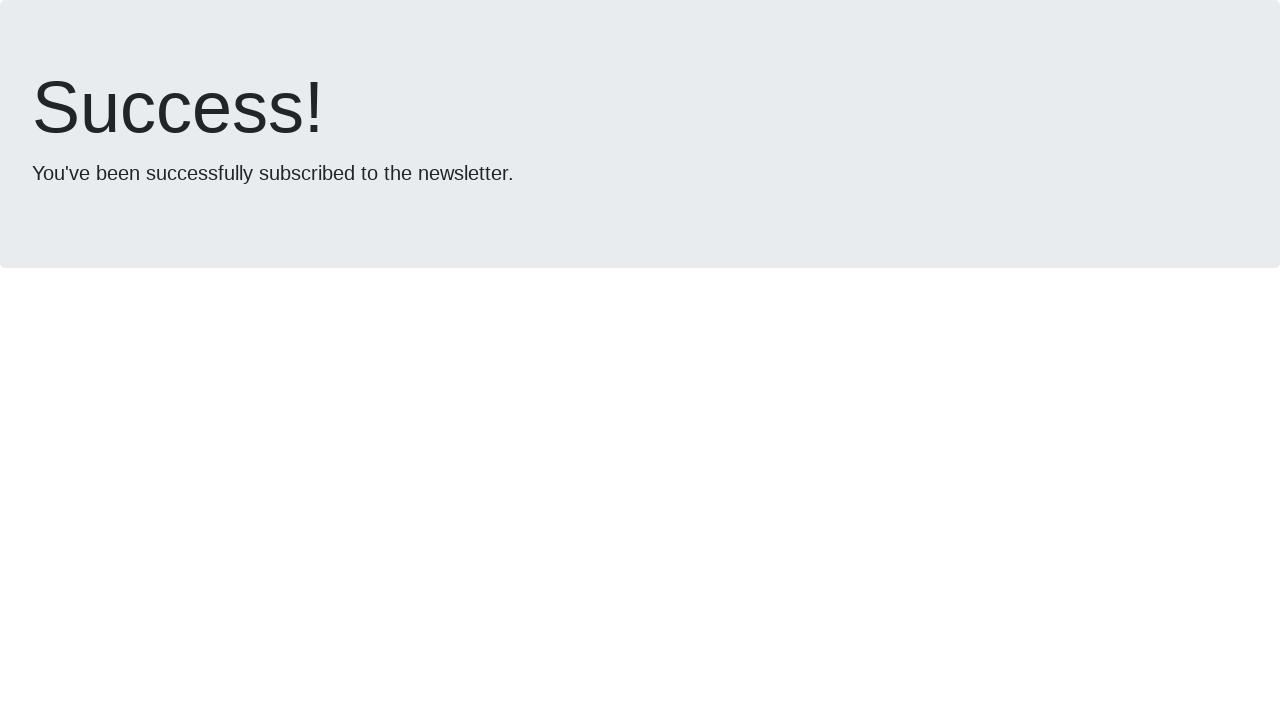

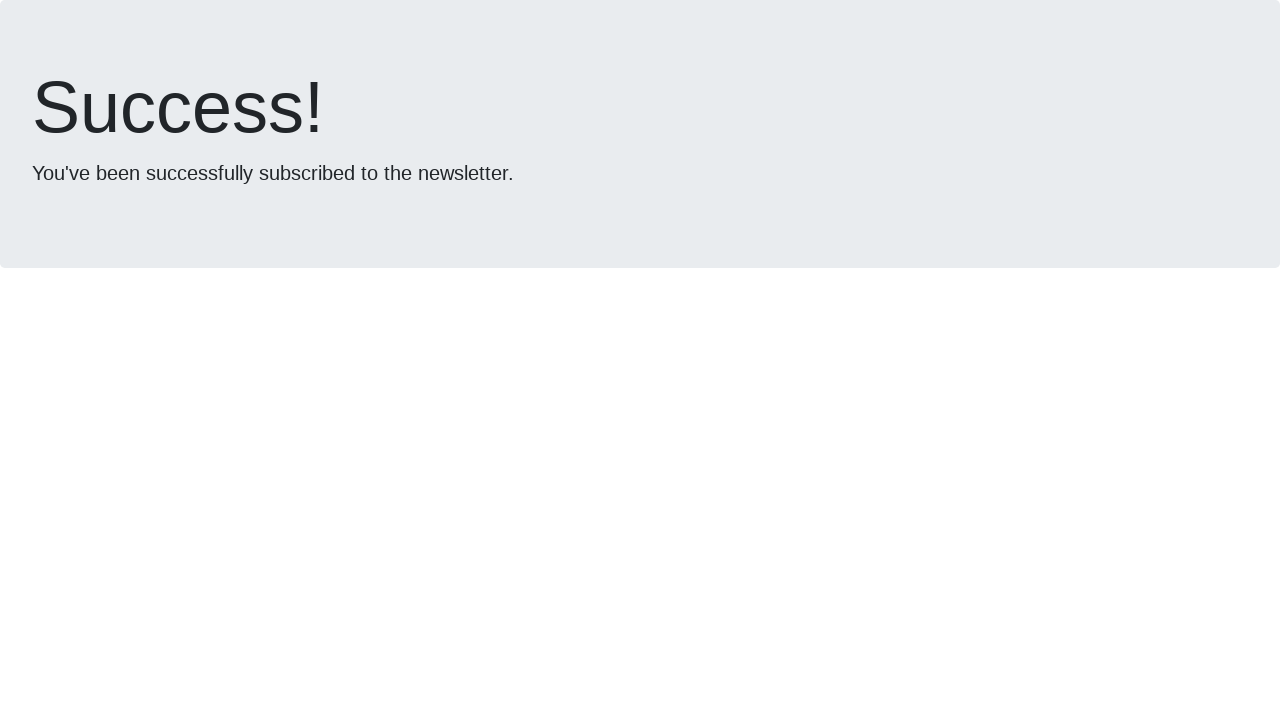